Tests the Playwright documentation site by clicking the "Get started" link and verifying the Installation heading is visible on the resulting page.

Starting URL: https://playwright.dev/

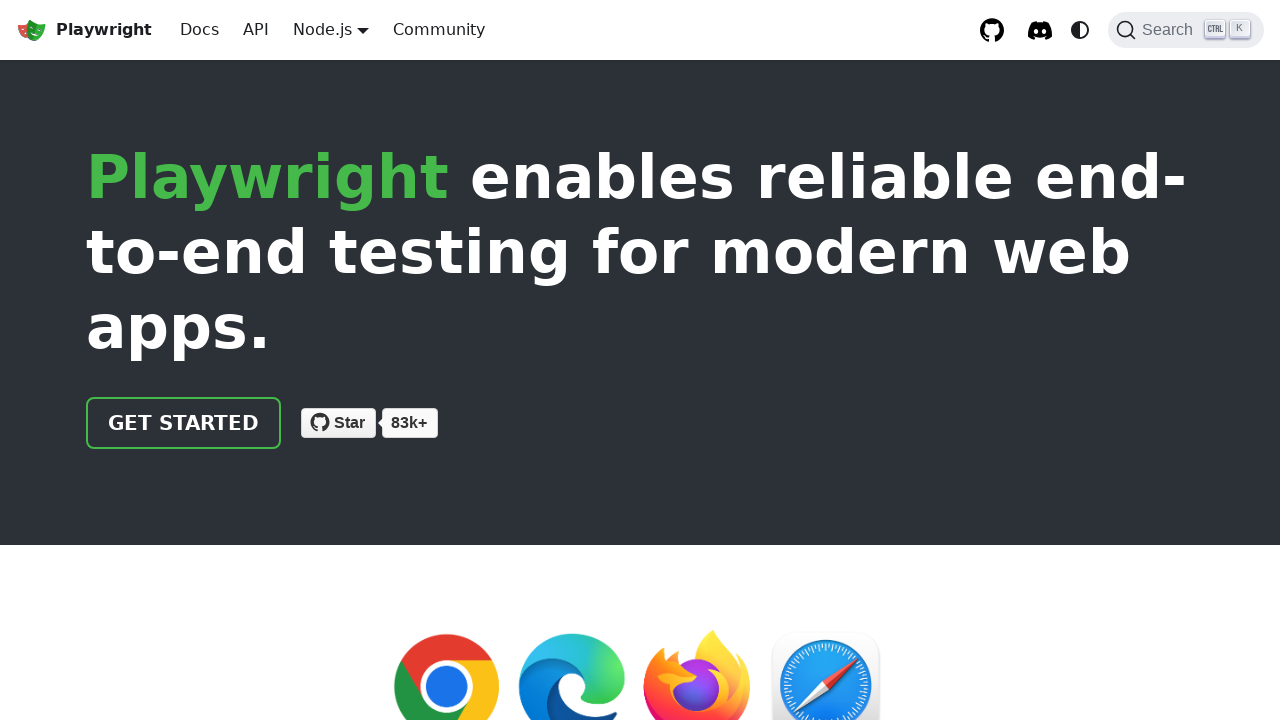

Navigated to Playwright documentation site
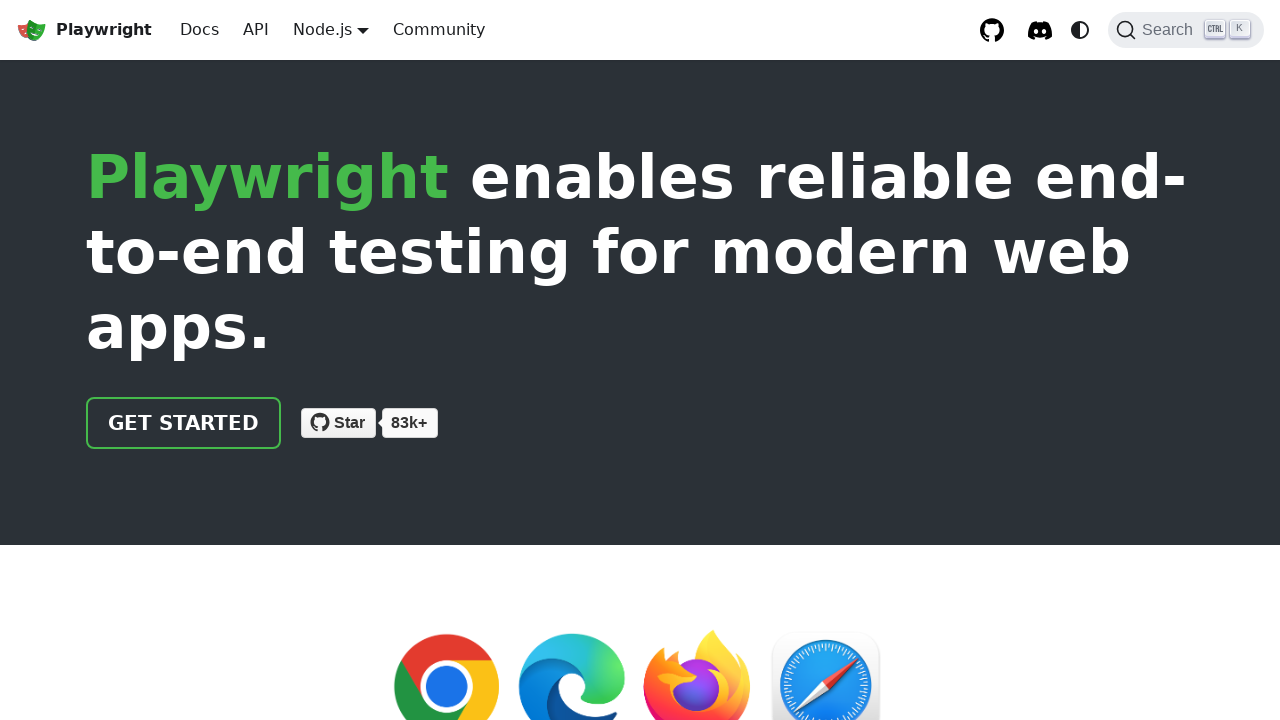

Clicked the 'Get started' link at (184, 423) on internal:role=link[name="Get started"i]
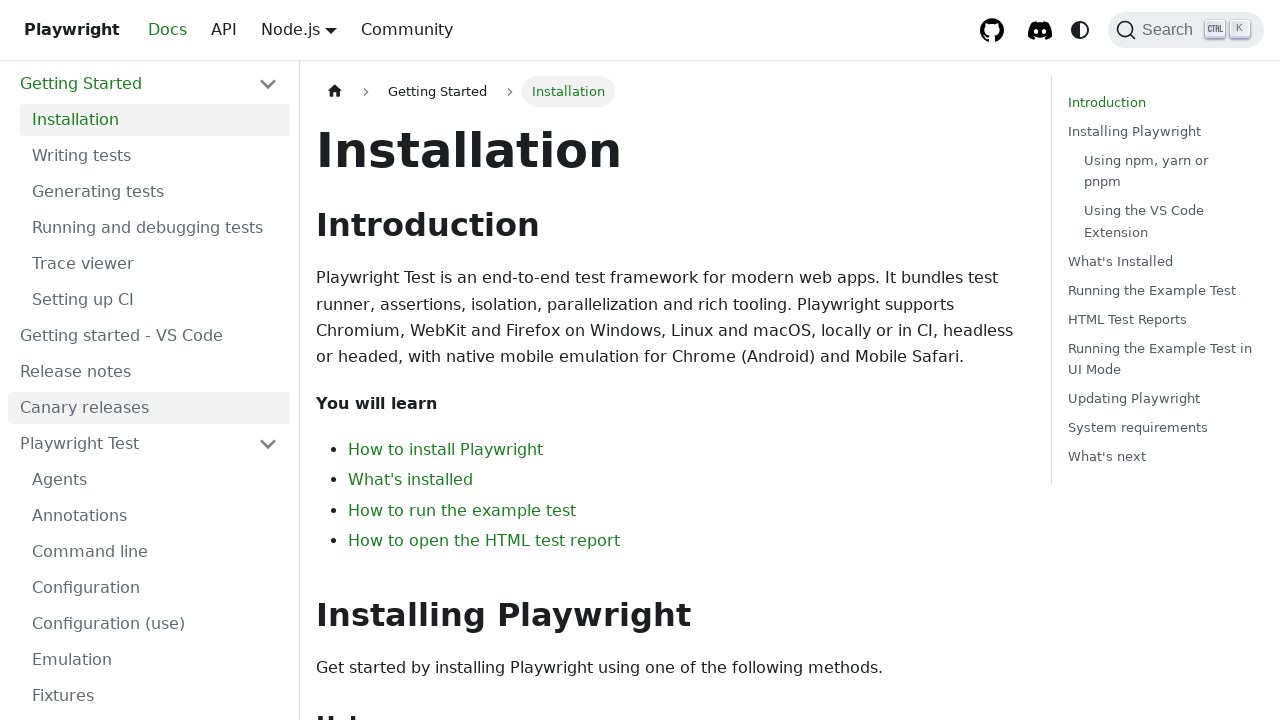

Installation heading is now visible on the page
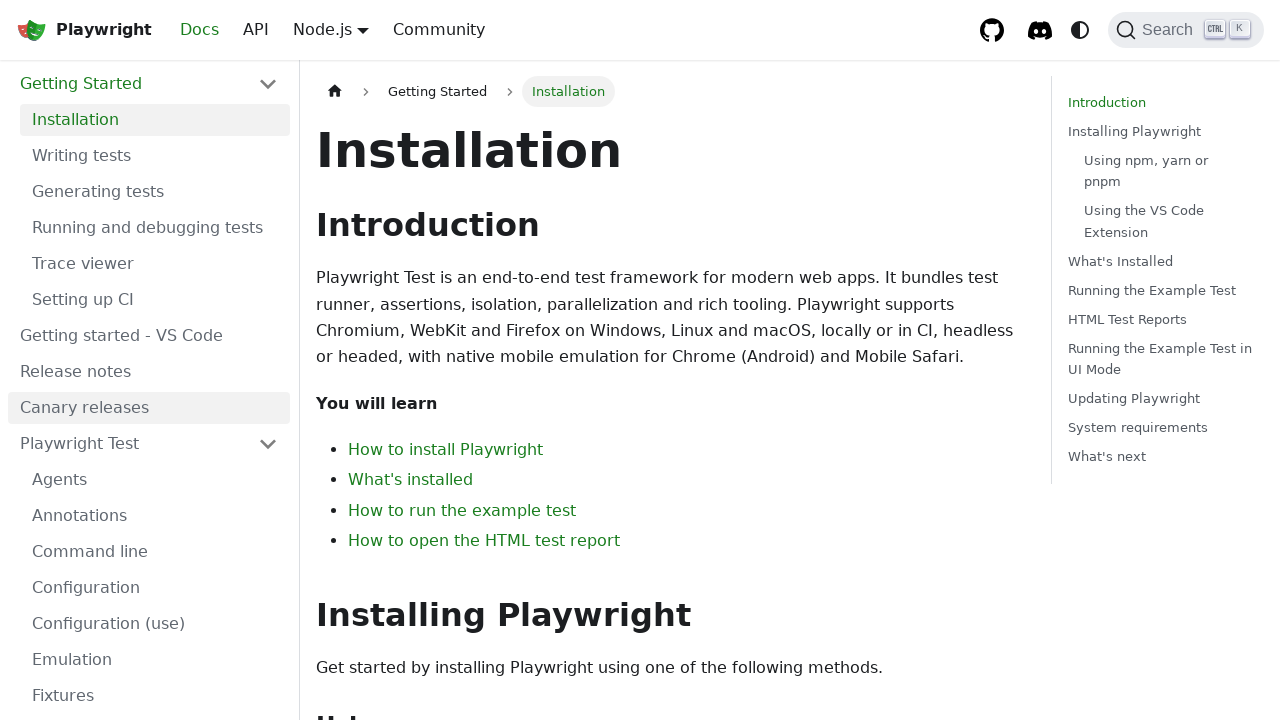

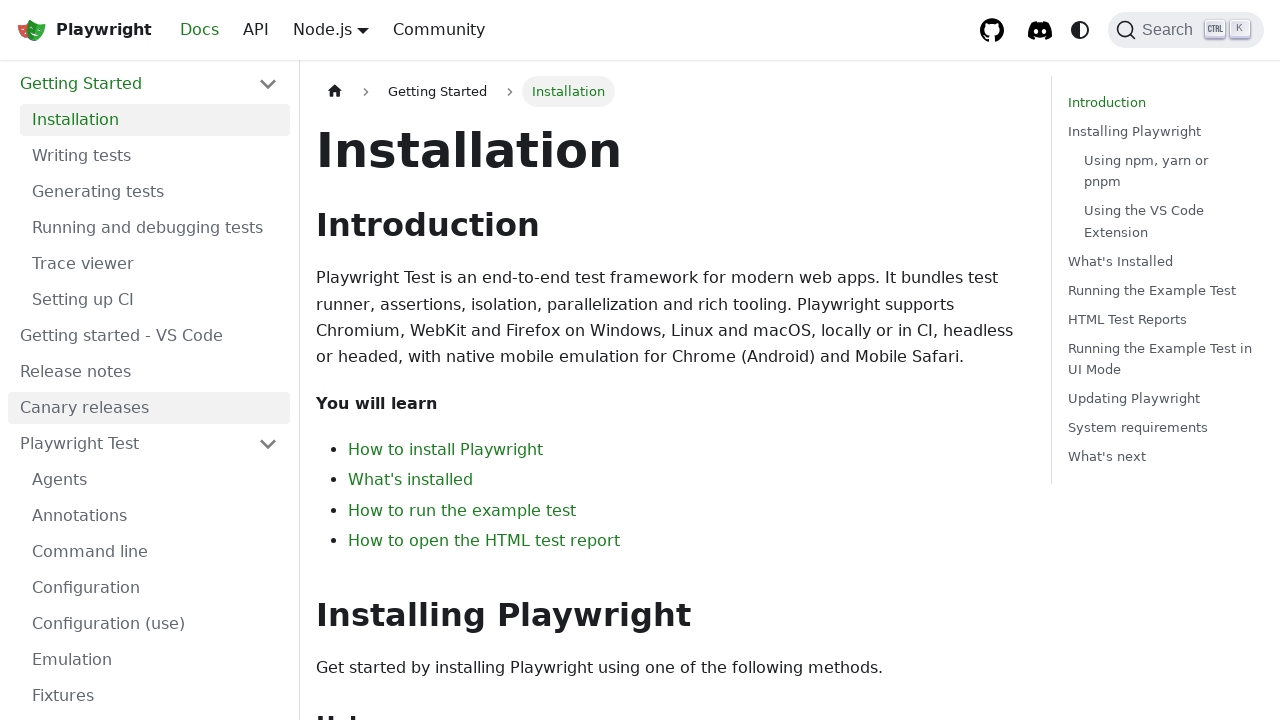